Tests A/B test opt-out by visiting the A/B test page, checking if in a test group, adding an opt-out cookie, refreshing, and verifying the page shows "No A/B Test"

Starting URL: http://the-internet.herokuapp.com/abtest

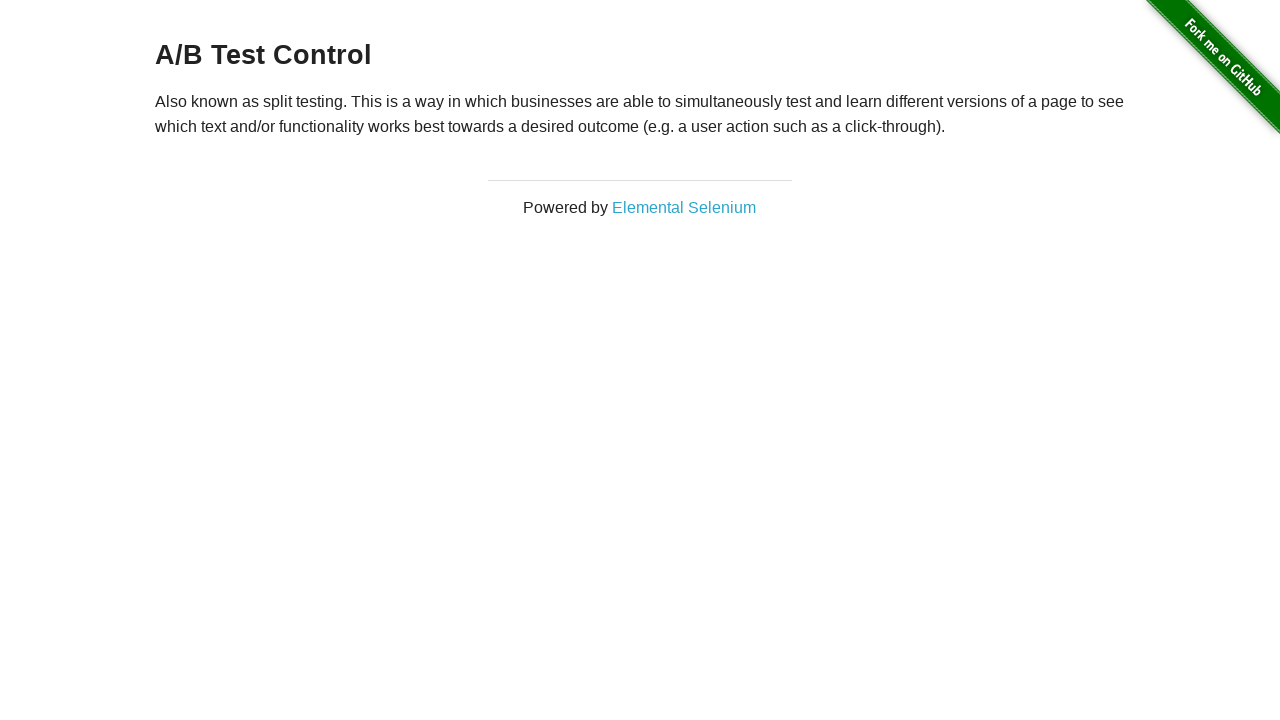

Located h3 heading element
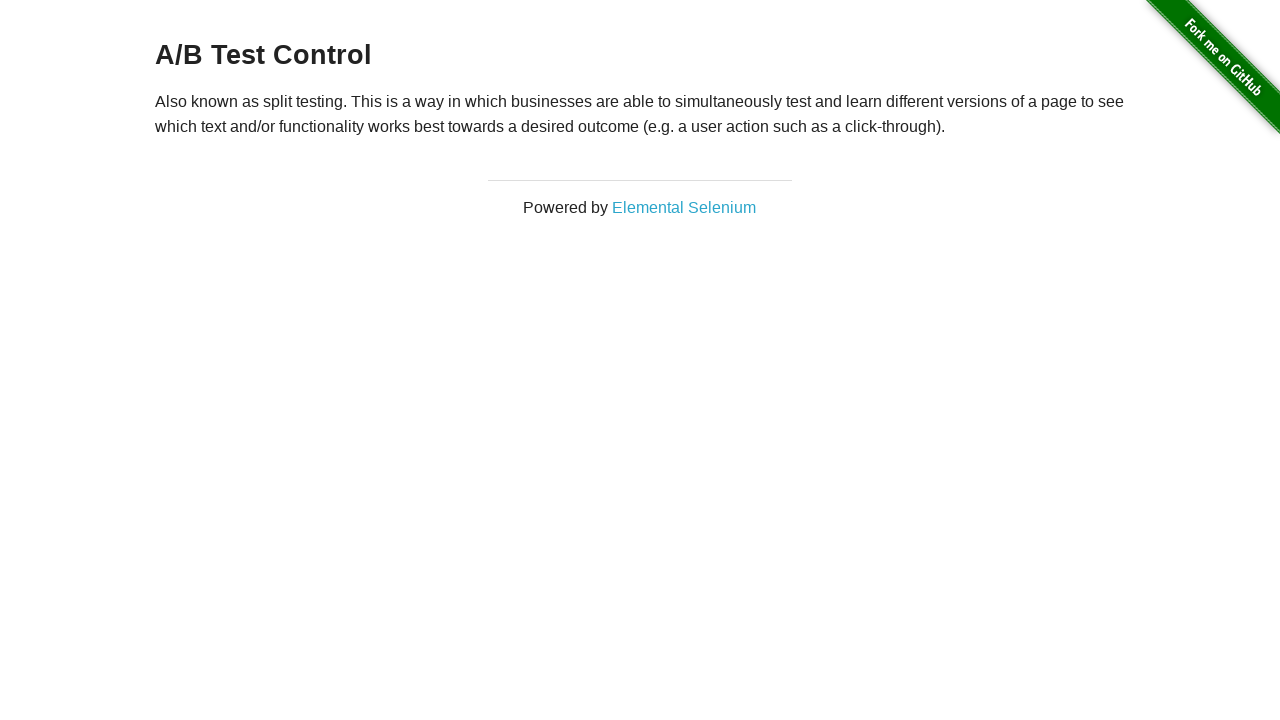

Retrieved heading text content
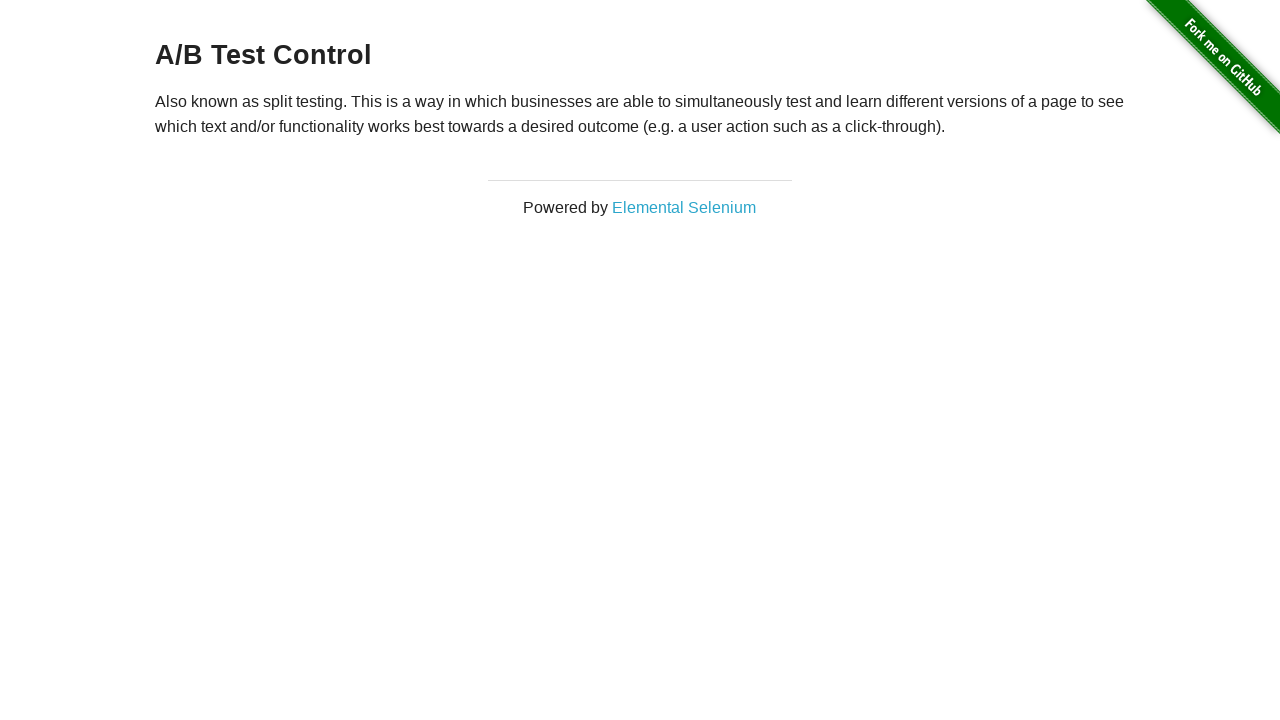

Confirmed page shows A/B Test heading - user is in test group
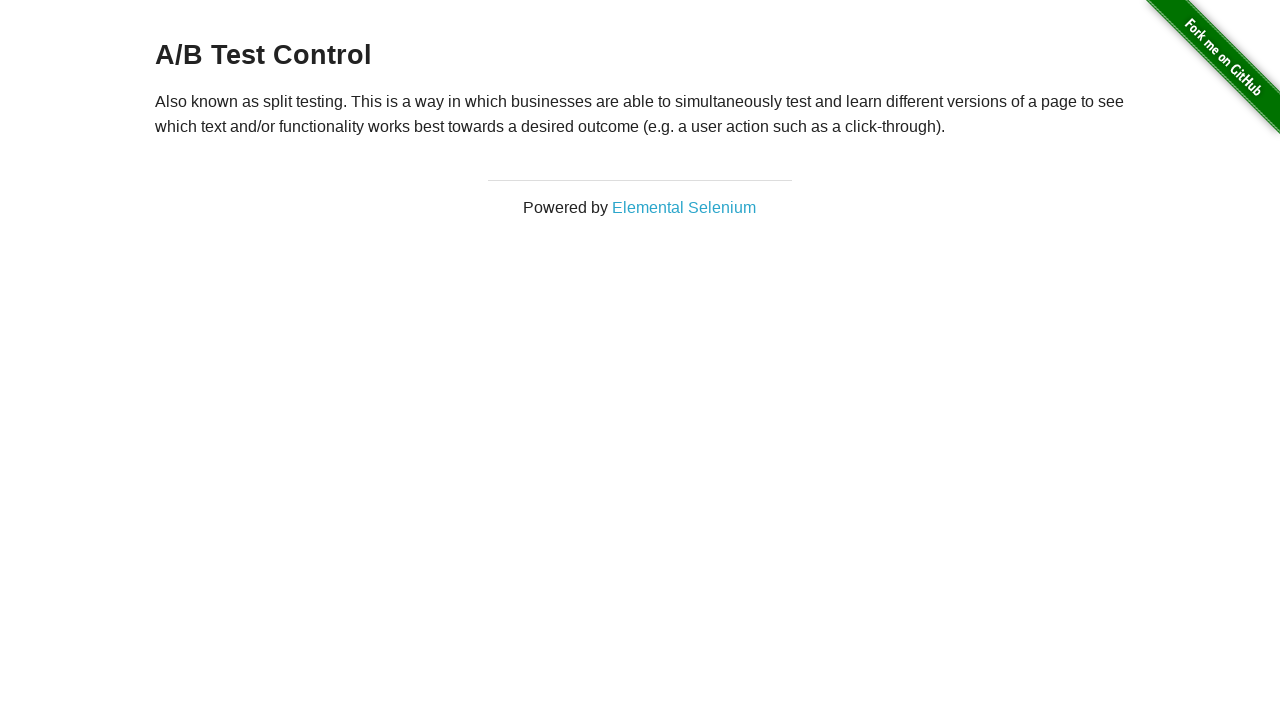

Added optimizelyOptOut cookie with value 'true'
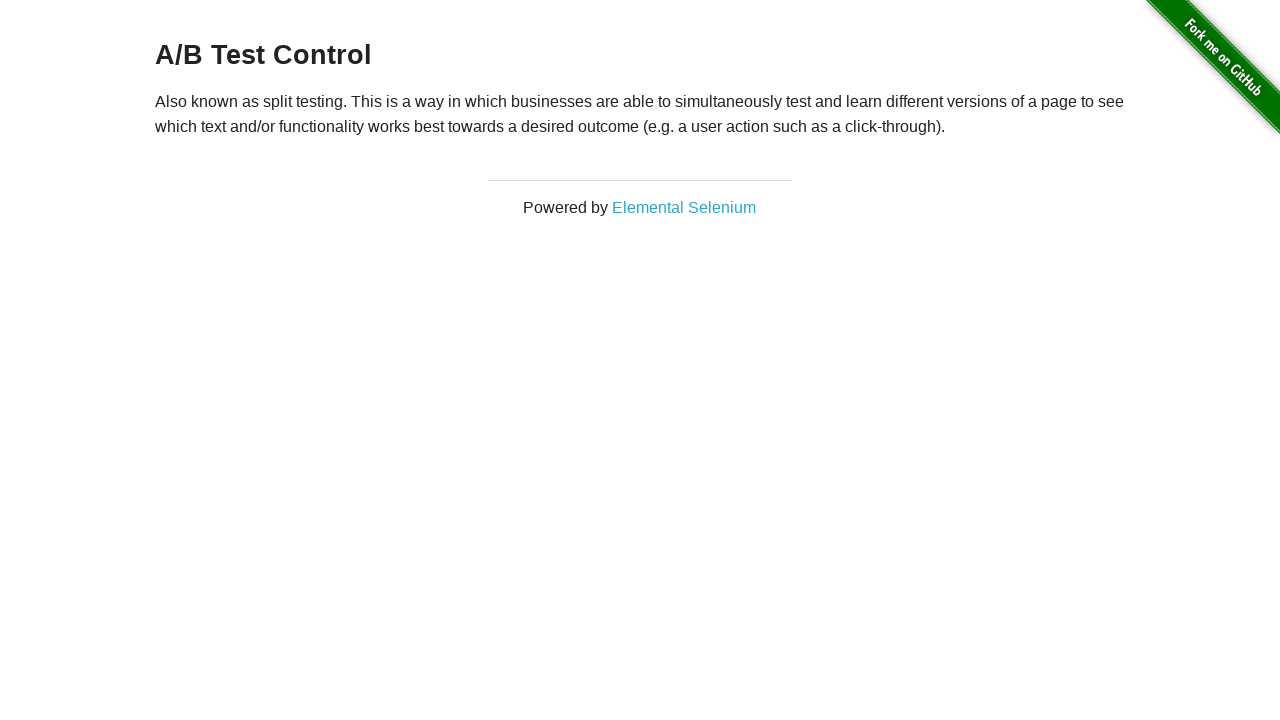

Reloaded page after adding opt-out cookie
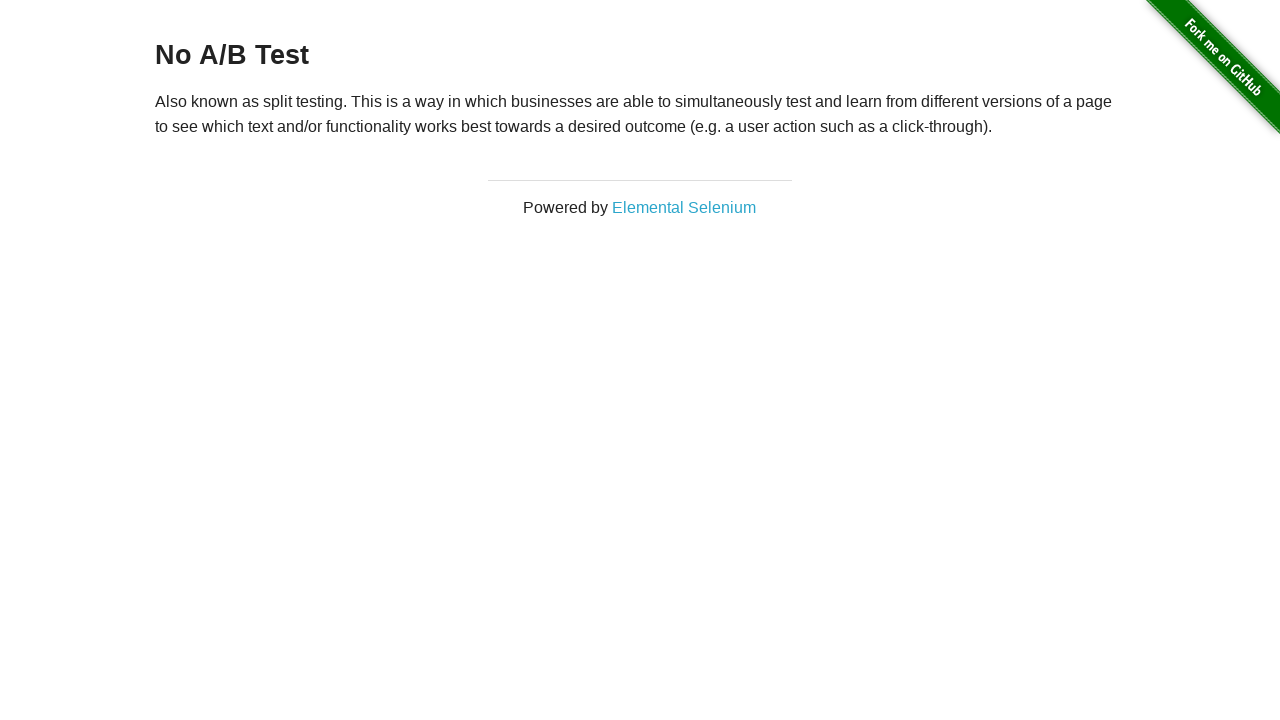

Verified heading element loaded after page refresh
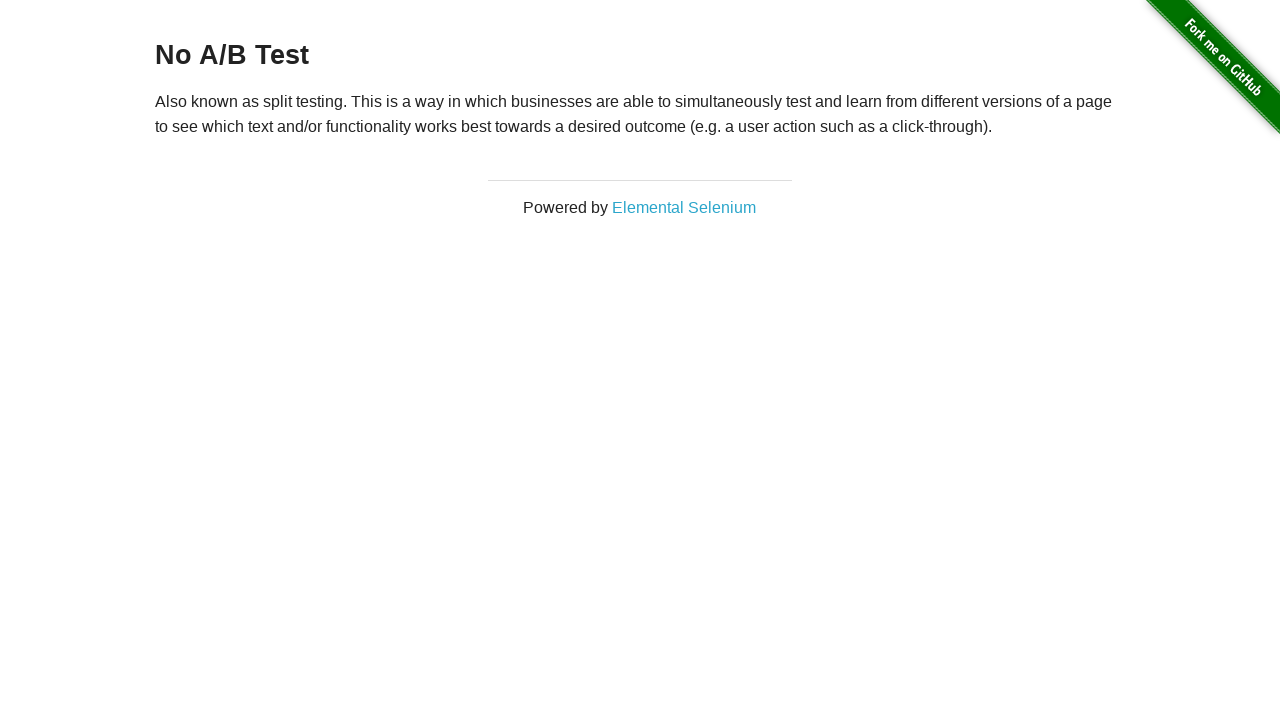

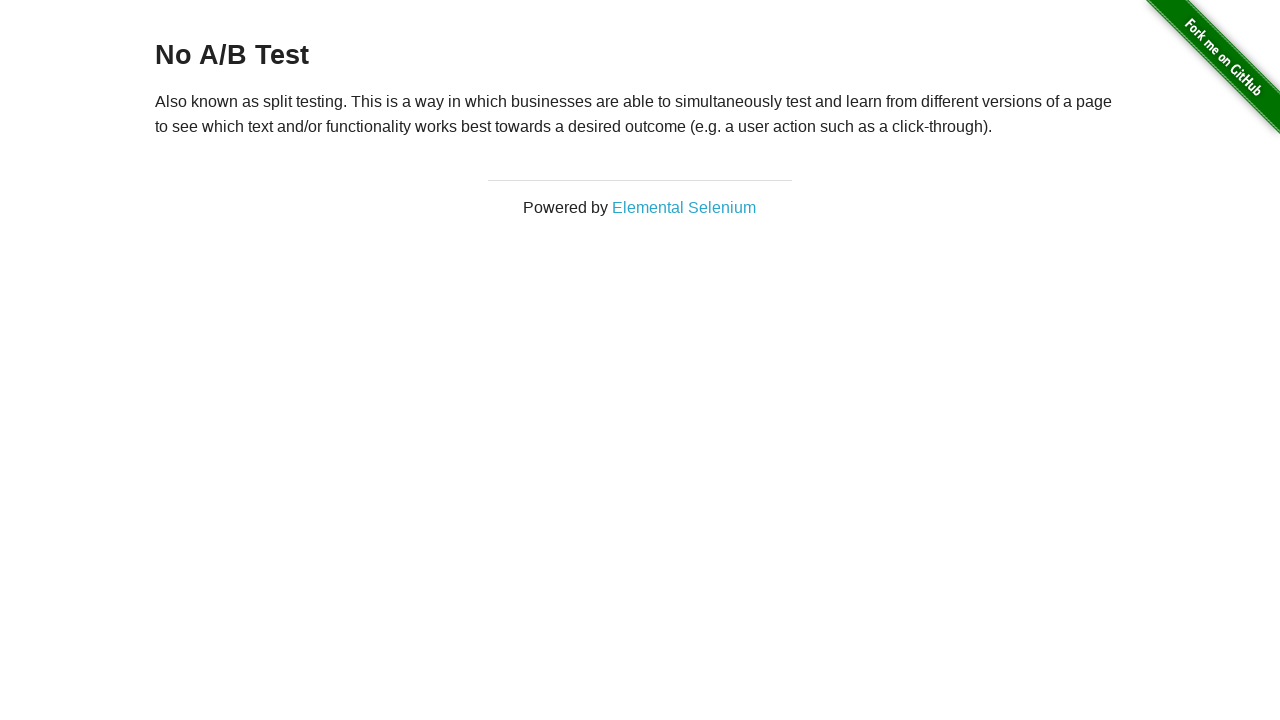